Tests registration form validation by submitting empty data and verifying error messages appear for all required fields

Starting URL: https://alada.vn/tai-khoan/dang-ky.html

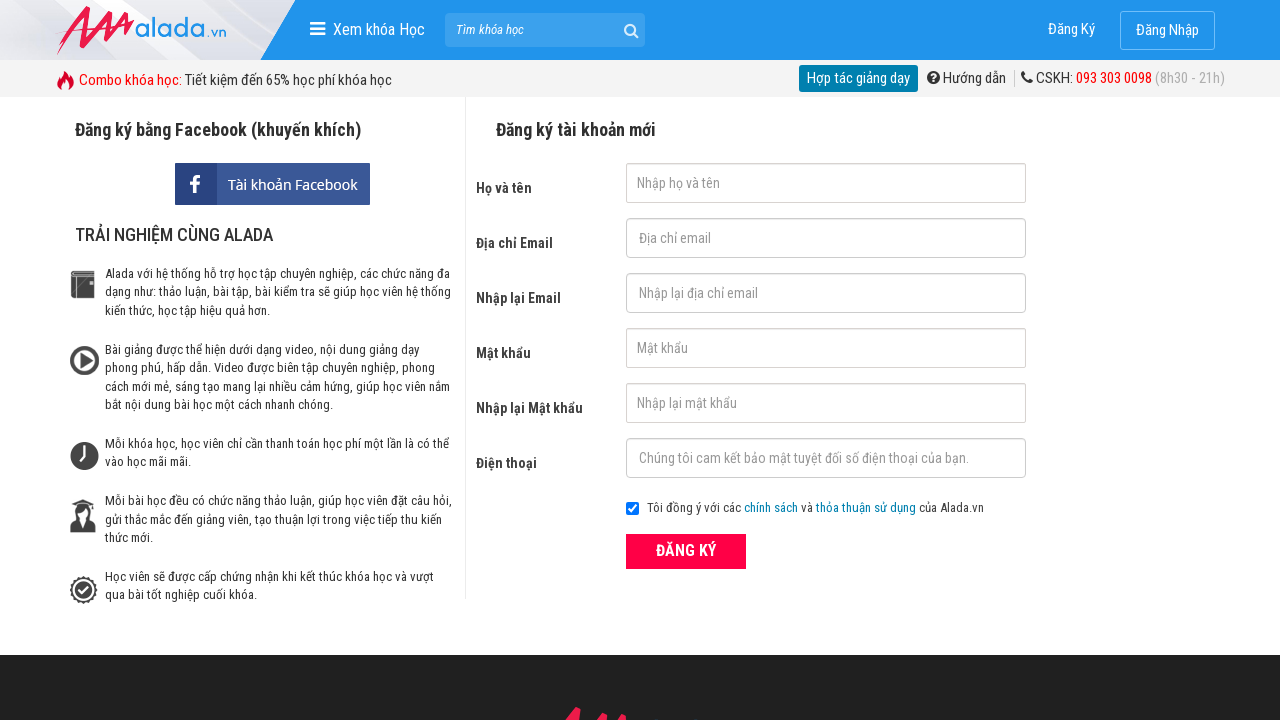

Clicked register button without filling any fields at (686, 551) on button.btn_pink_sm.fs16
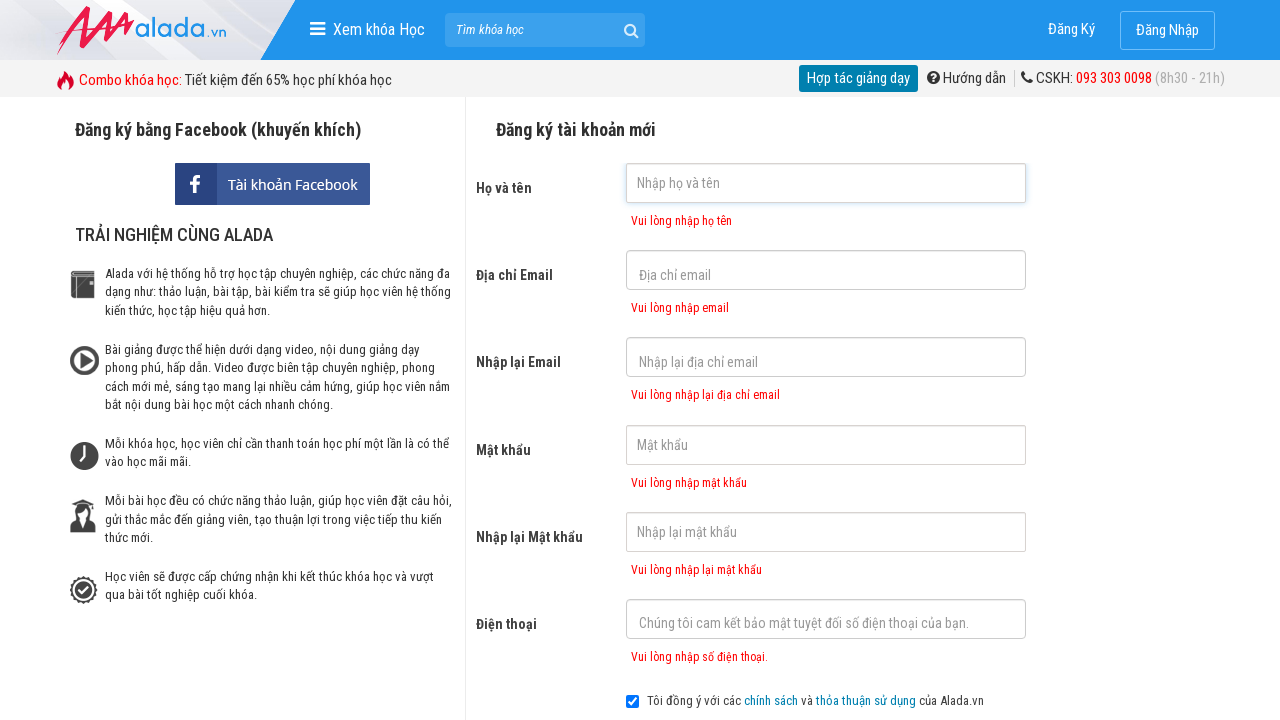

Error messages appeared for required fields
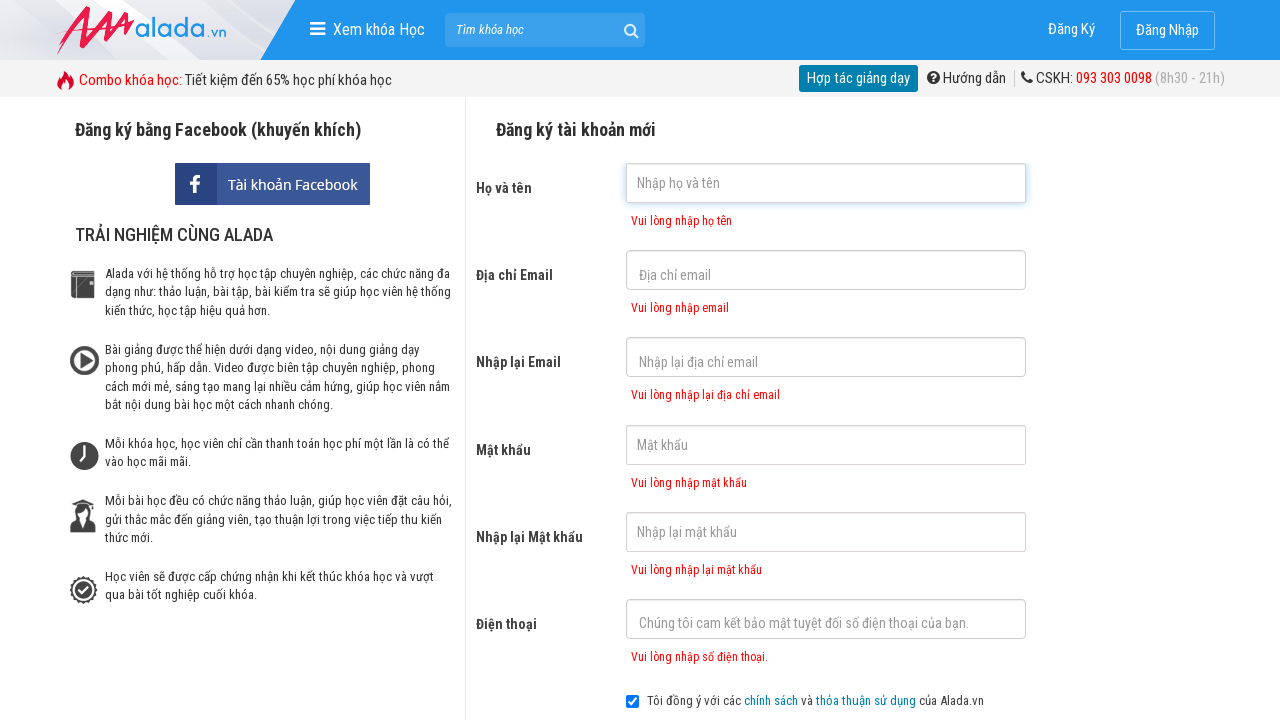

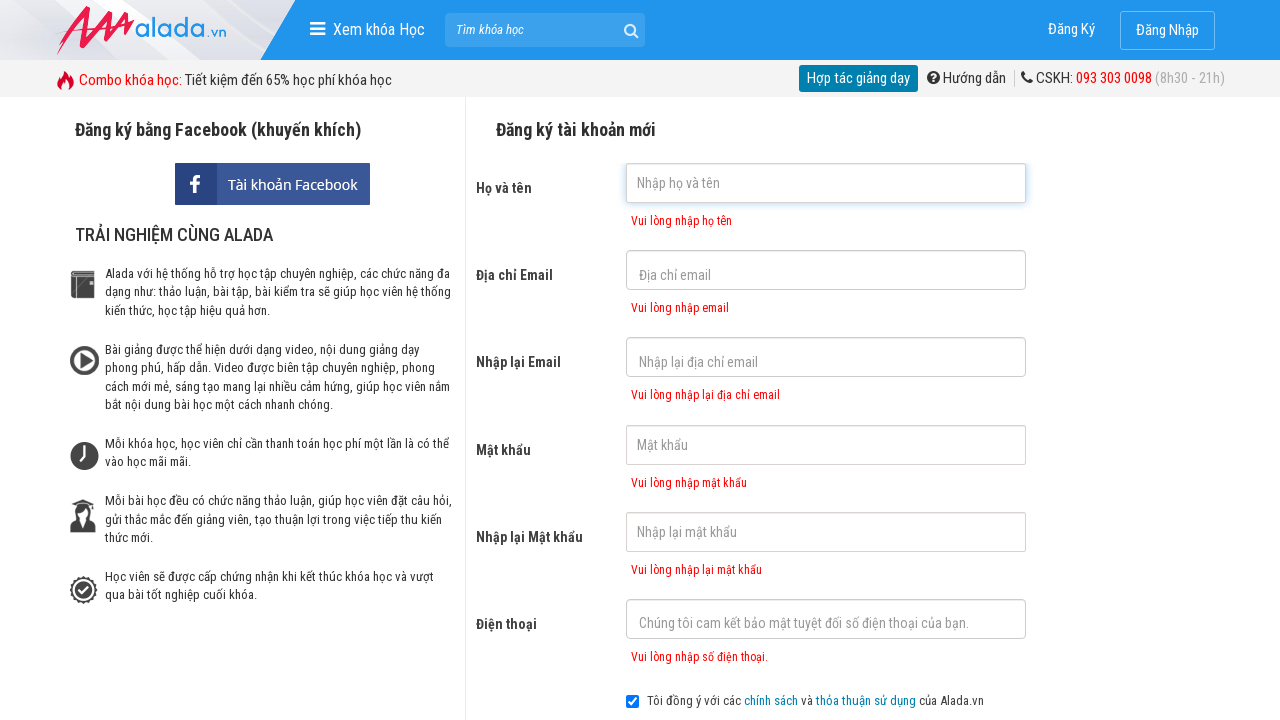